Tests a student registration form by filling in personal details (name, email, phone), selecting gender, date of birth, hobbies, and address fields on a demo QA practice form.

Starting URL: https://demoqa.com/automation-practice-form

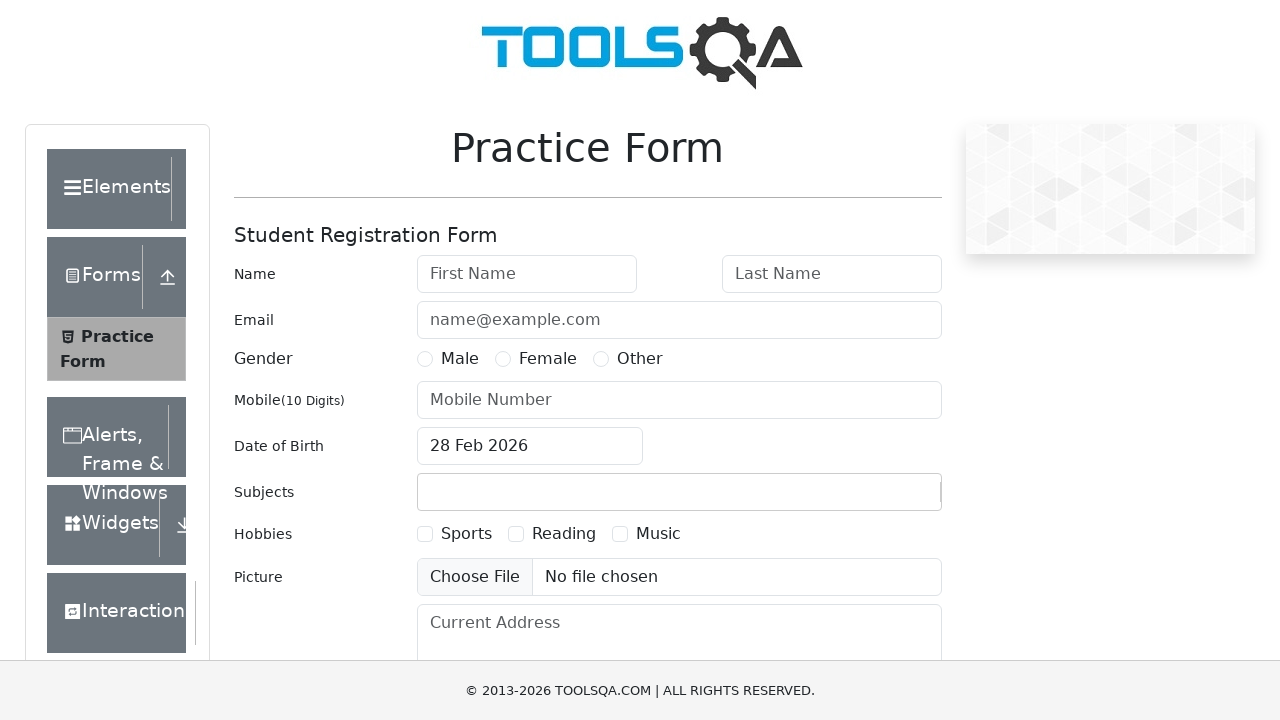

Student Registration Form heading verified and page loaded
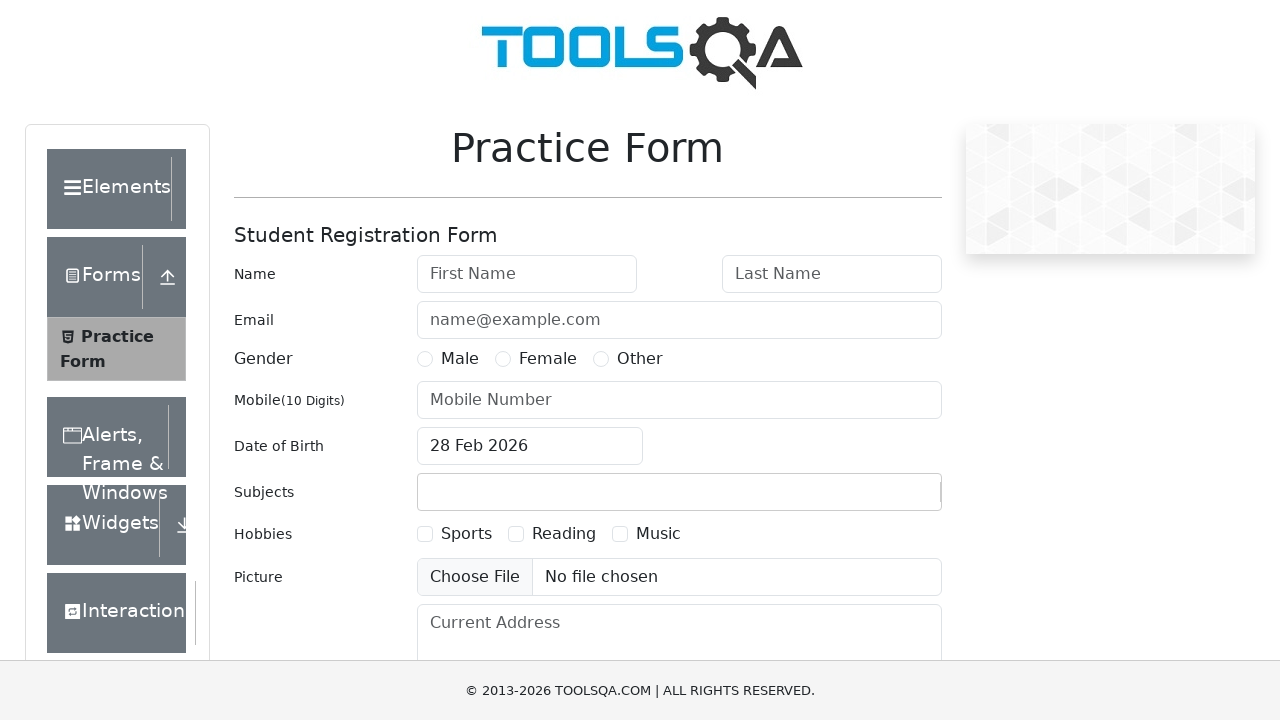

Filled first name field with 'Alexander' on #firstName
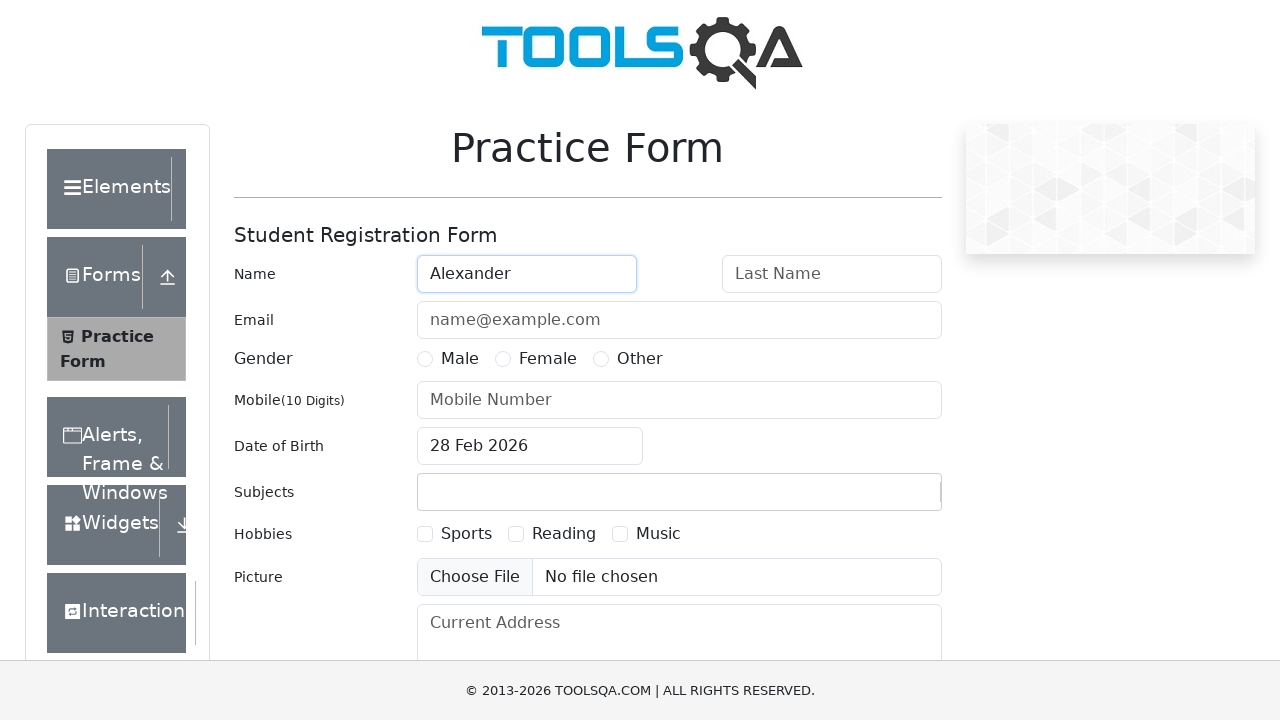

Filled last name field with 'Ivanov' on #lastName
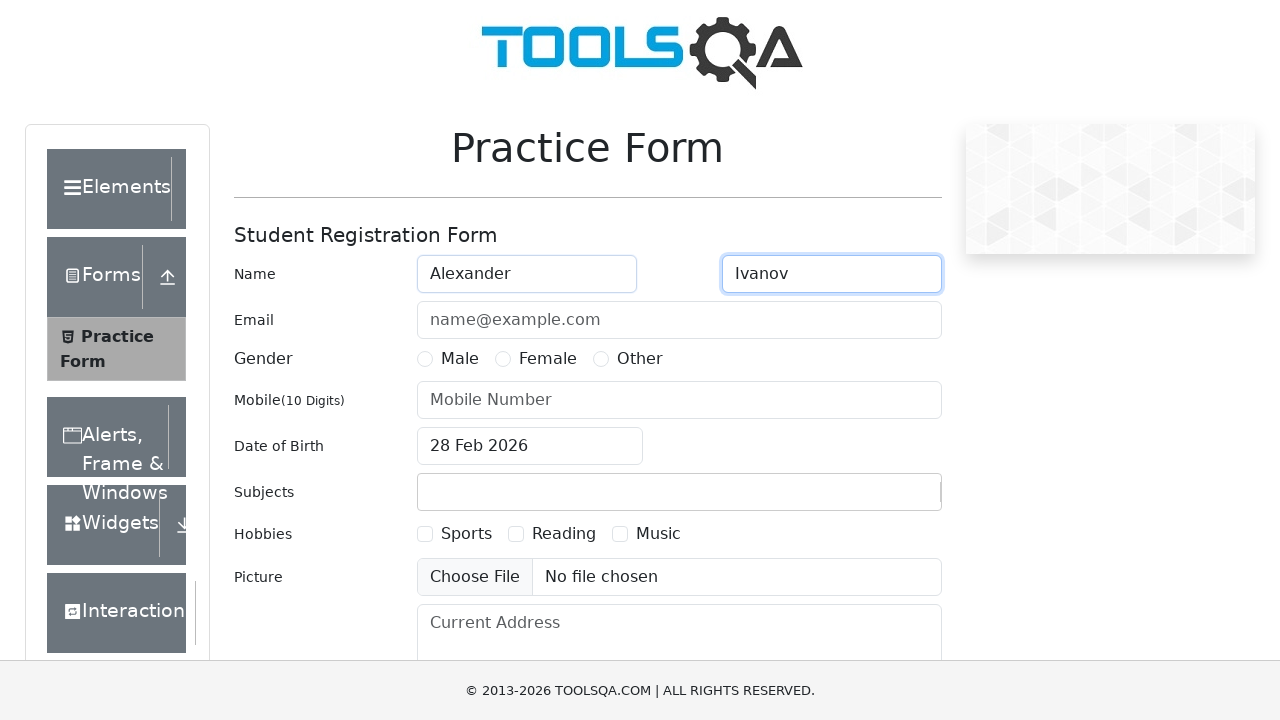

Filled email field with 'exmpl@ya.ru' on #userEmail
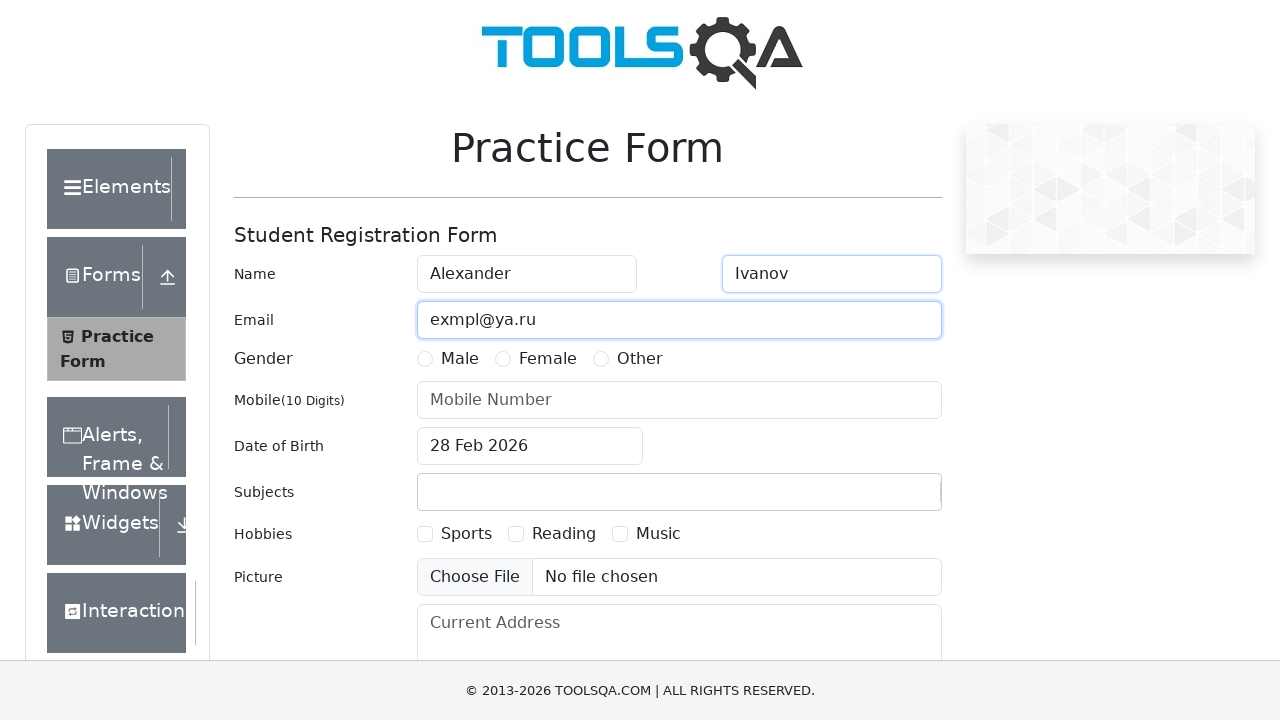

Selected 'Male' gender option at (460, 359) on label[for='gender-radio-1']
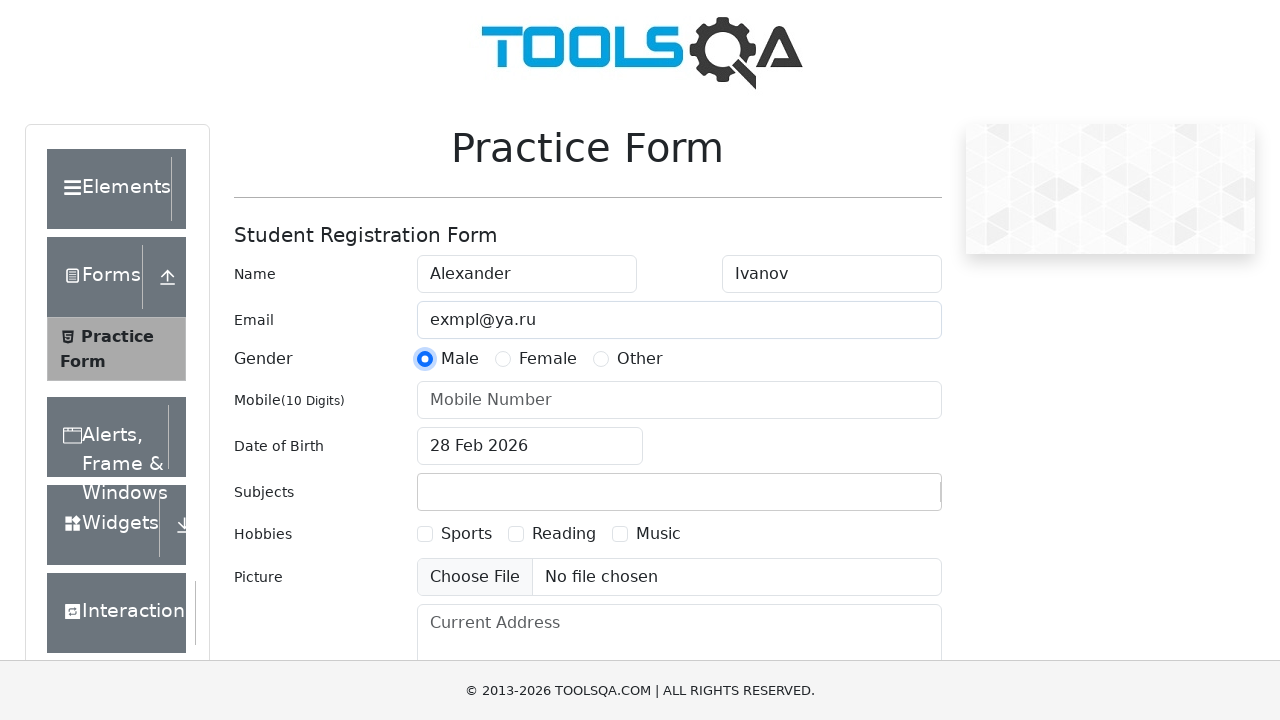

Filled phone number field with '9031234567' on #userNumber
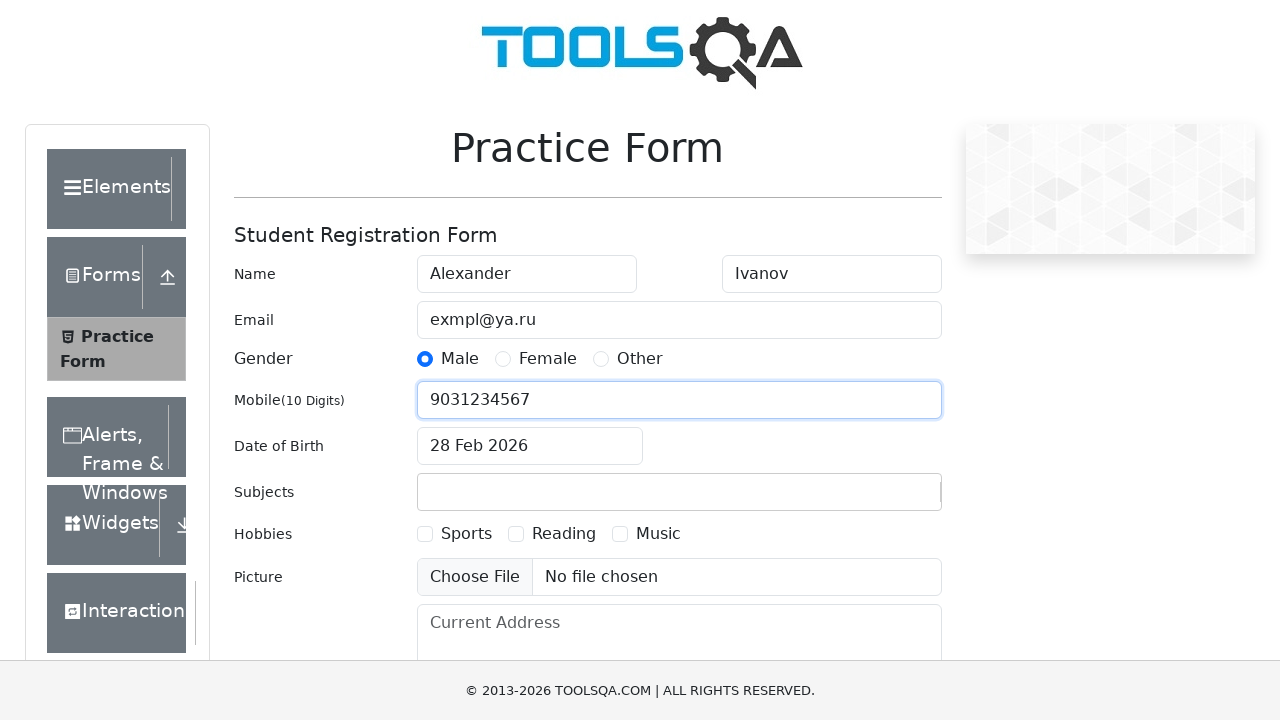

Clicked date of birth input to open datepicker at (530, 446) on #dateOfBirthInput
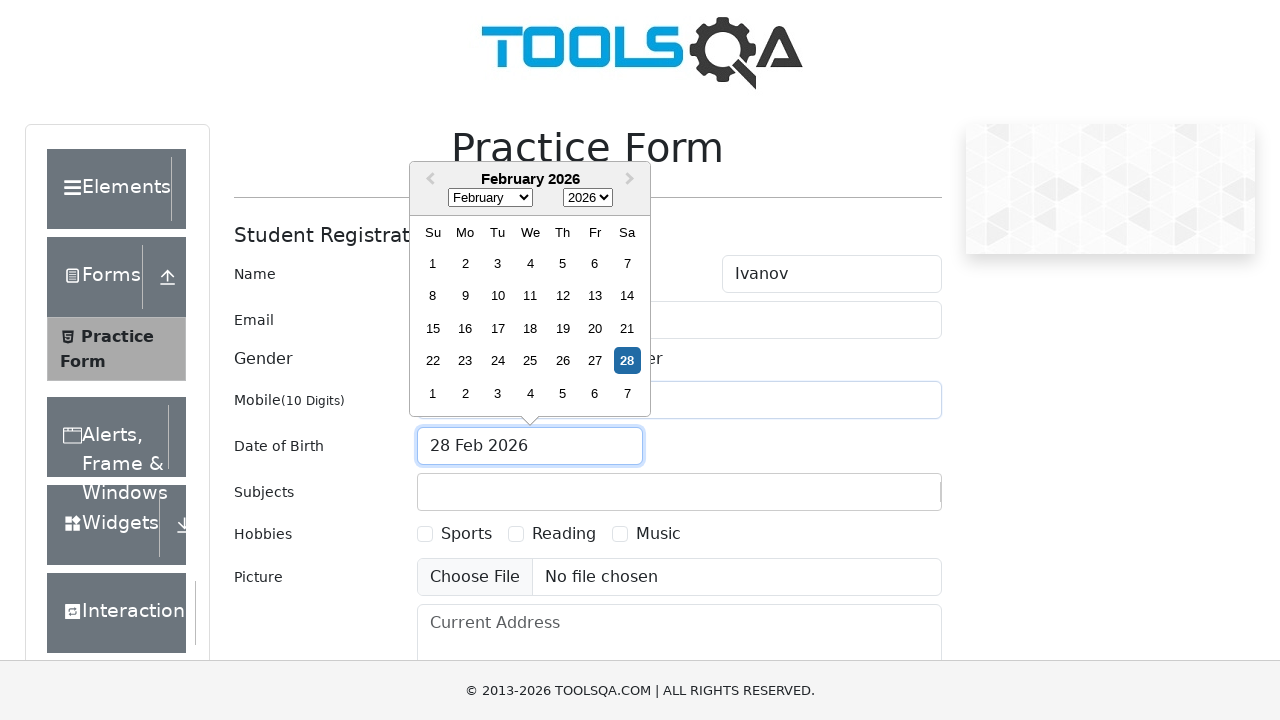

Selected July (month 6) in datepicker on .react-datepicker__month-select
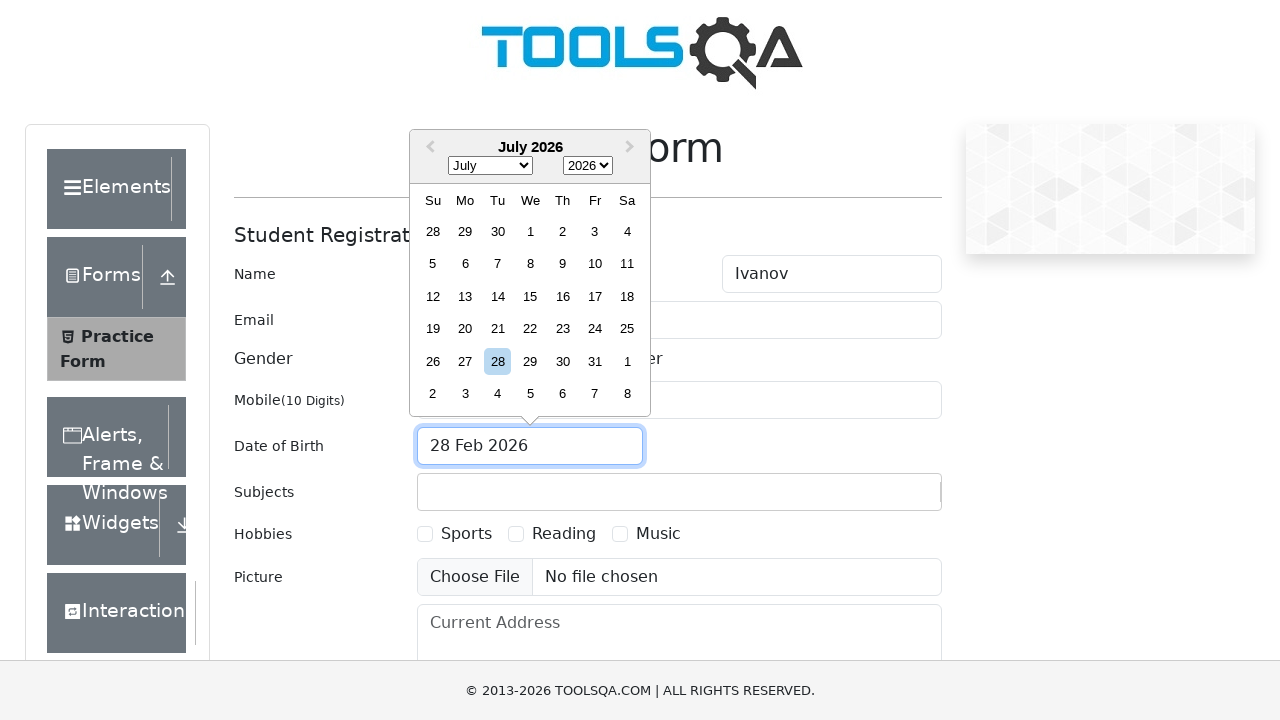

Selected year 1973 in datepicker on .react-datepicker__year-select
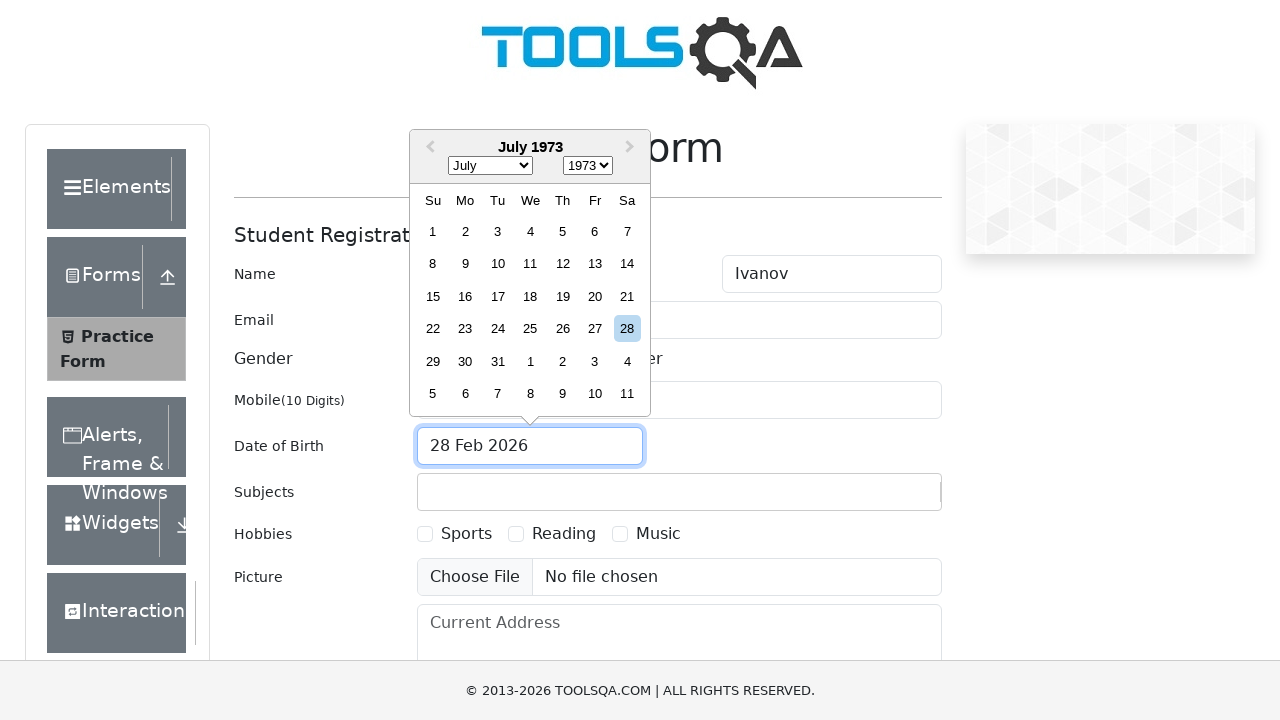

Selected day 7 in datepicker to set date of birth to July 7, 1973 at (627, 231) on .react-datepicker__day--007
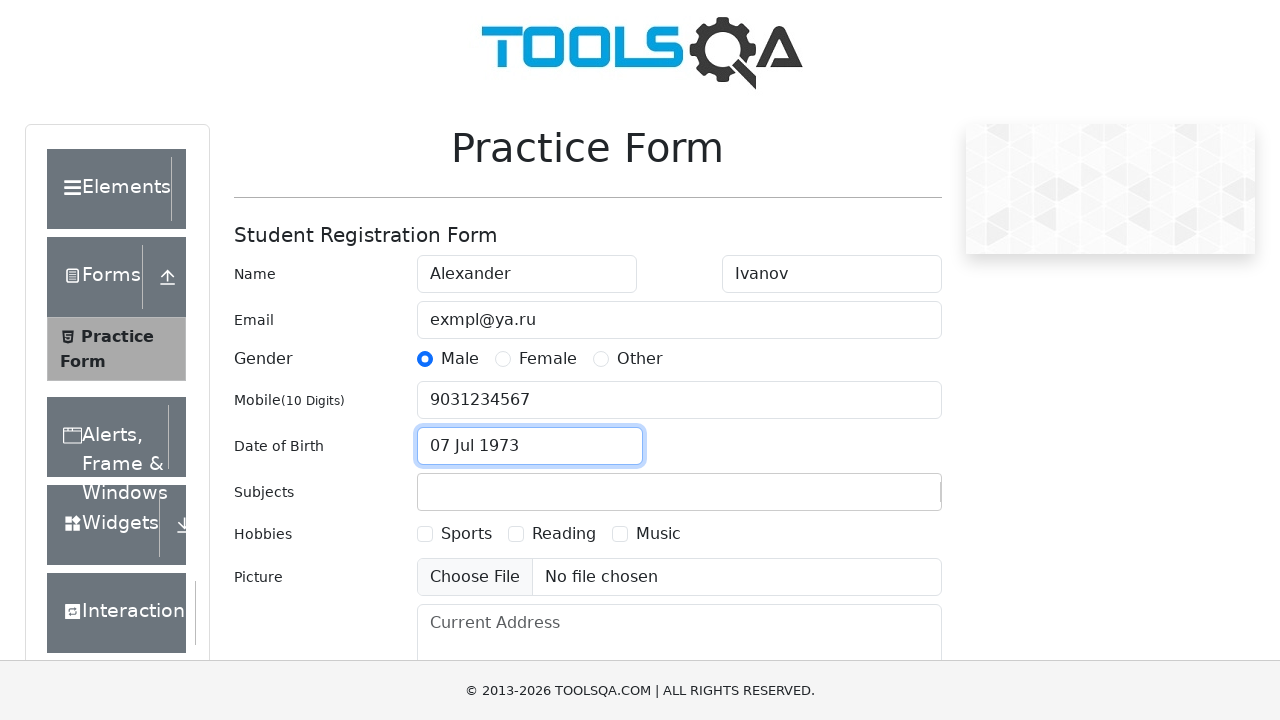

Clicked subjects input field at (430, 492) on #subjectsInput
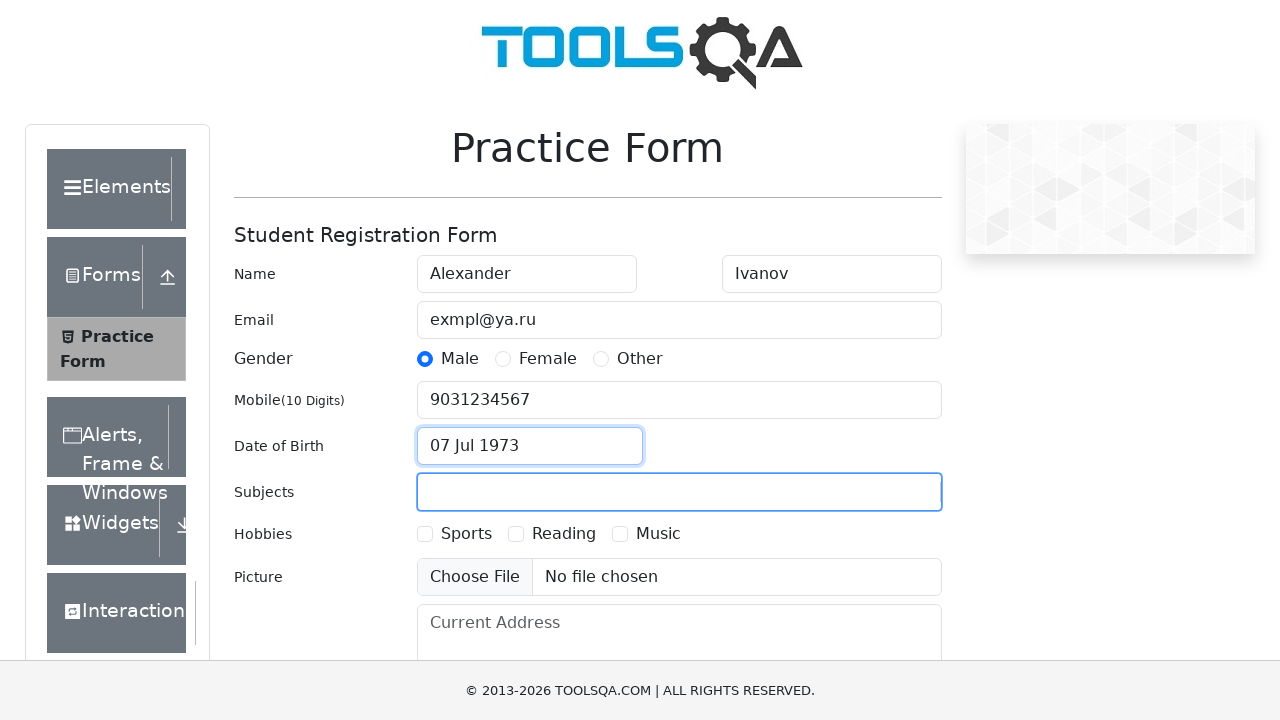

Filled subjects input field with 'WTF' on #subjectsInput
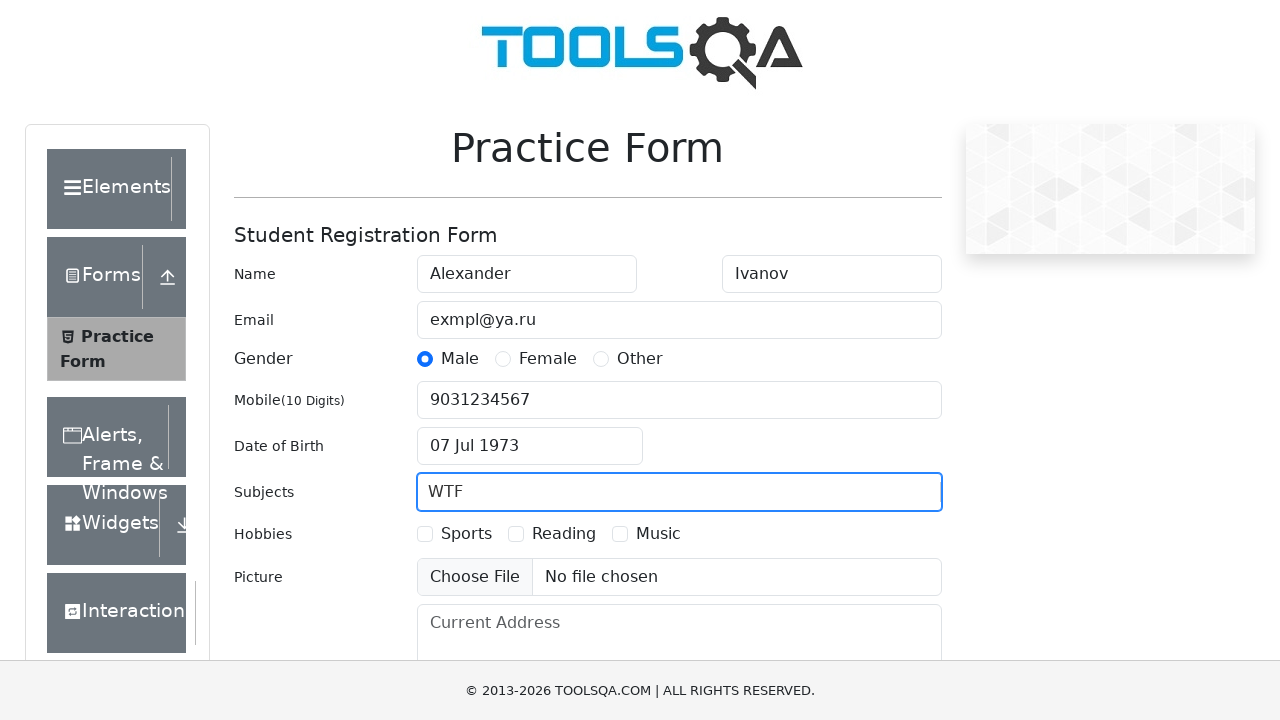

Selected 'Sports' hobby checkbox at (466, 534) on label[for='hobbies-checkbox-1']
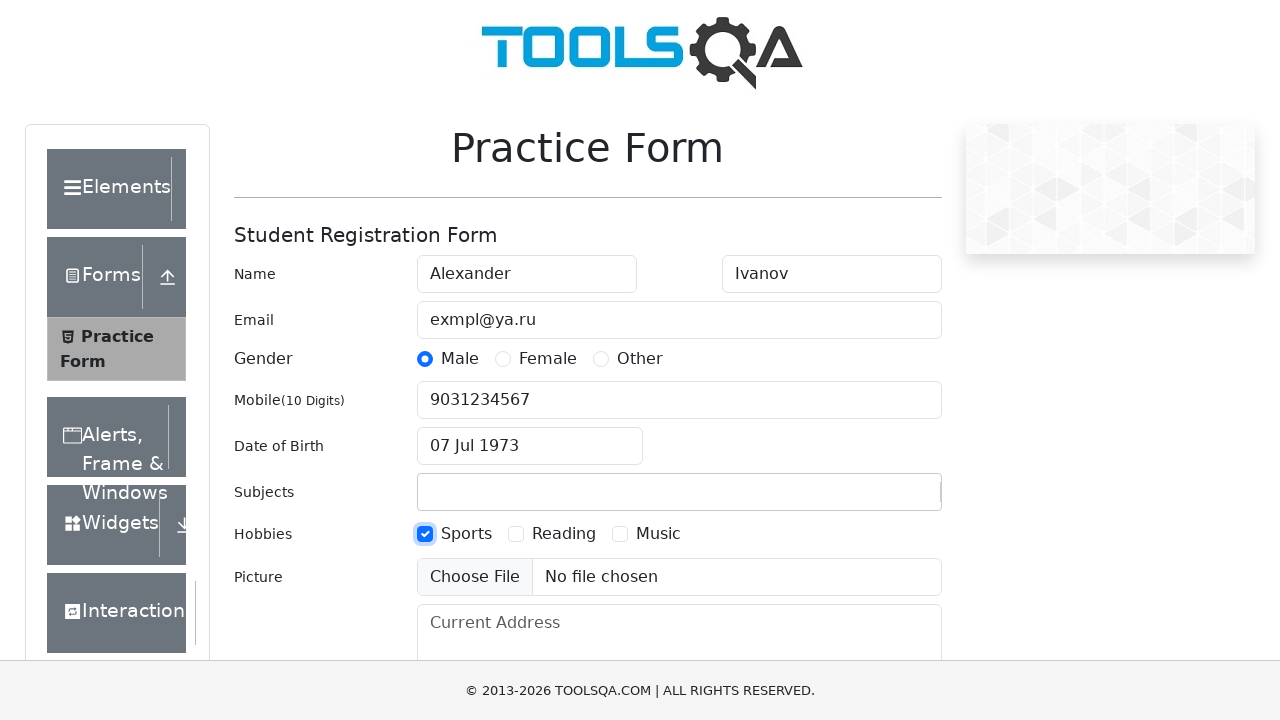

Selected 'Music' hobby checkbox at (658, 534) on label[for='hobbies-checkbox-3']
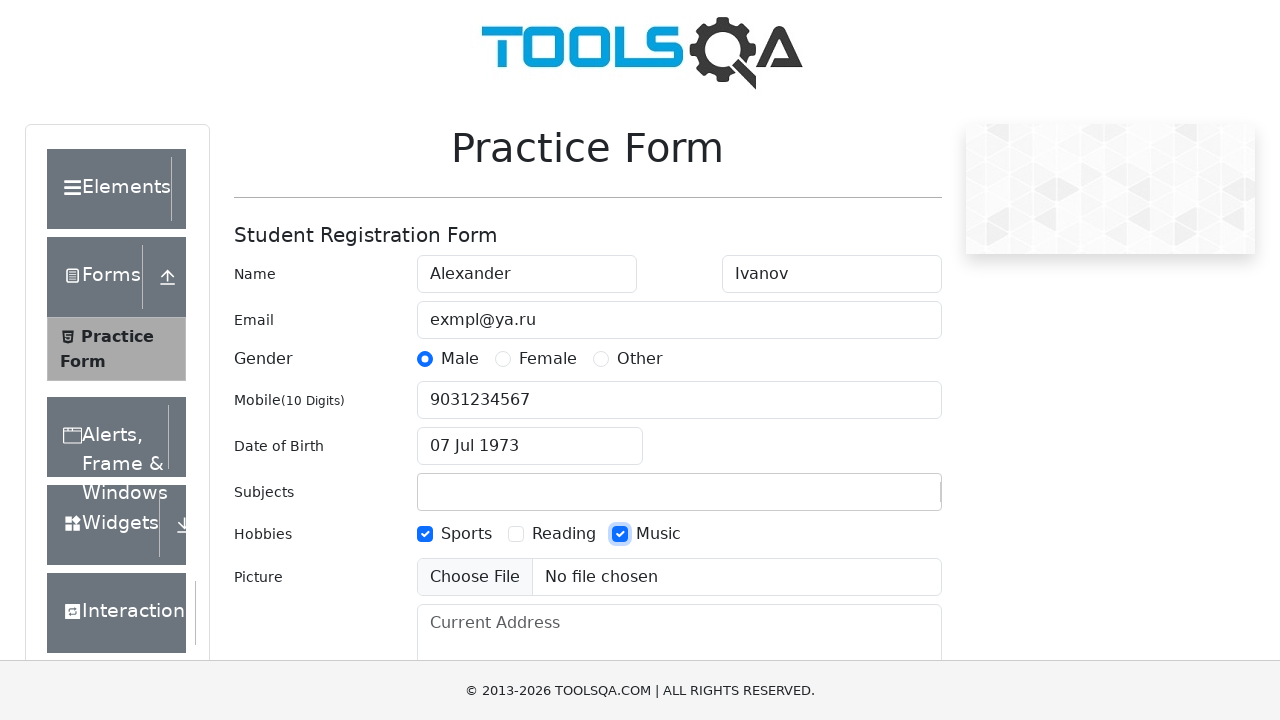

Filled current address field with 'Lenina str.' on #currentAddress
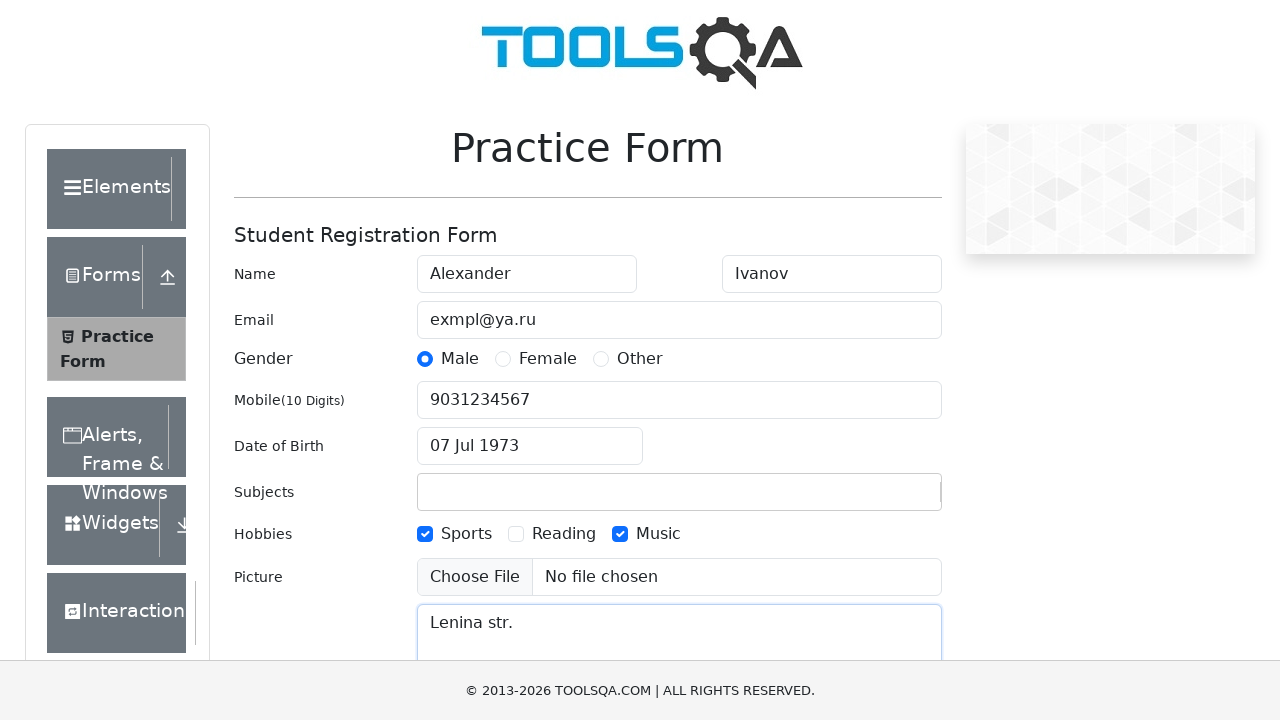

Clicked state/city wrapper at (588, 437) on #stateCity-wrapper
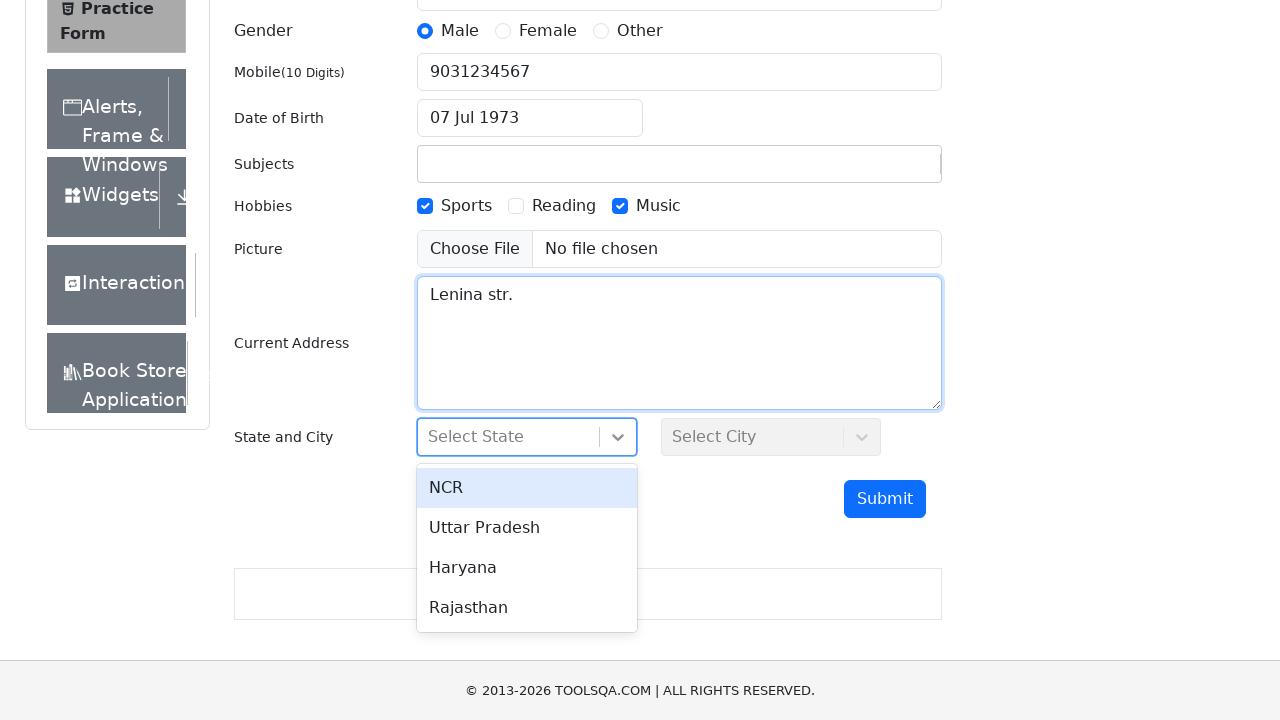

Clicked 'Music' hobby checkbox again at (658, 206) on label[for='hobbies-checkbox-3']
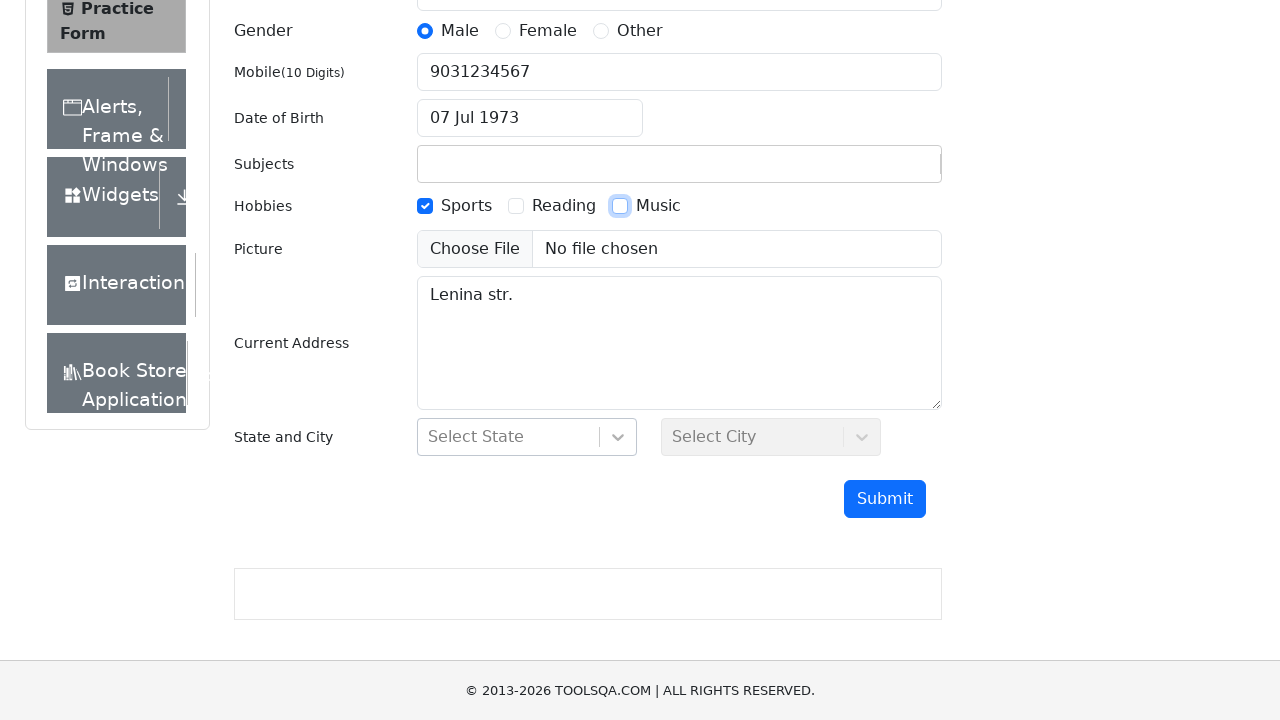

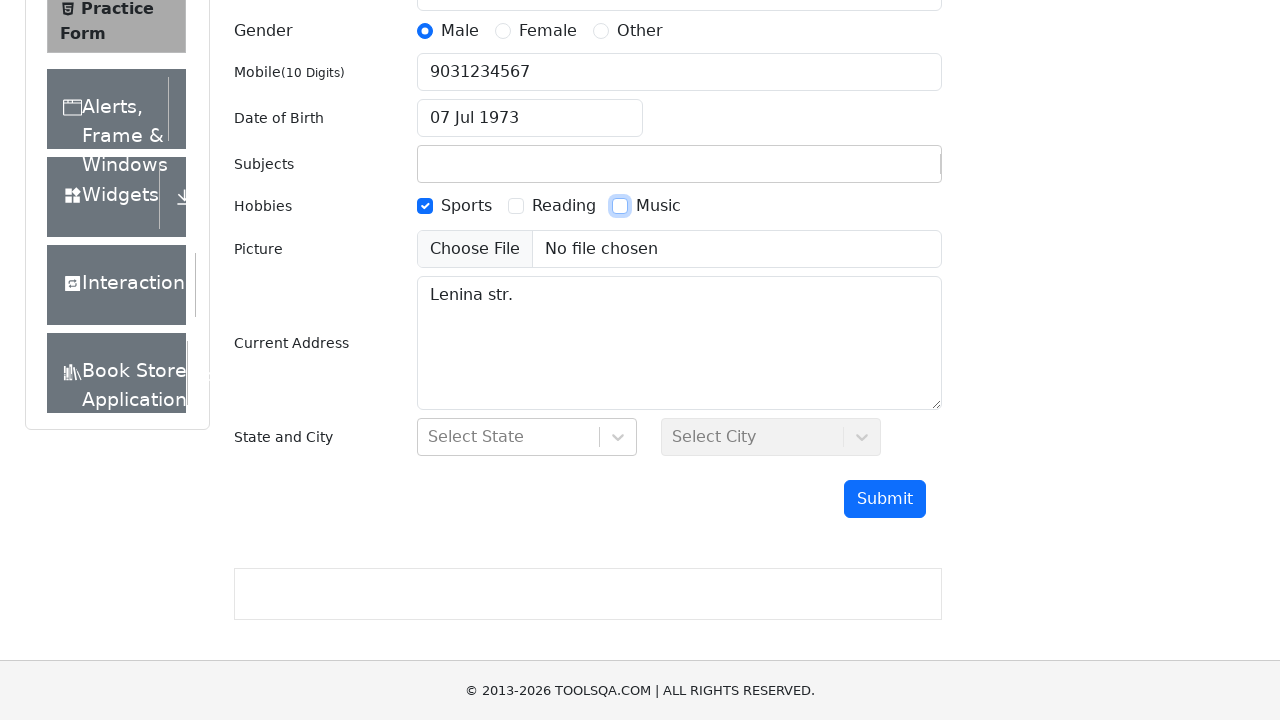